Navigates to the SpiceJet airline website homepage

Starting URL: https://www.spicejet.com/

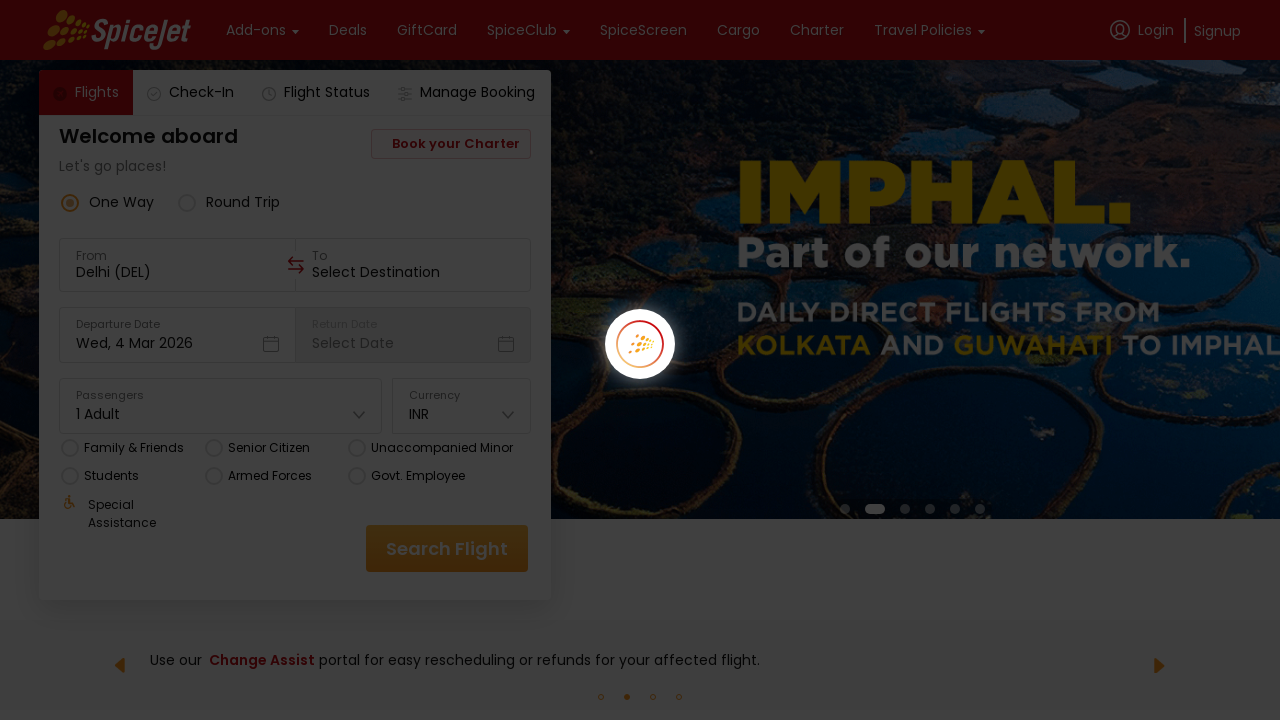

Navigated to SpiceJet airline website homepage at https://www.spicejet.com/
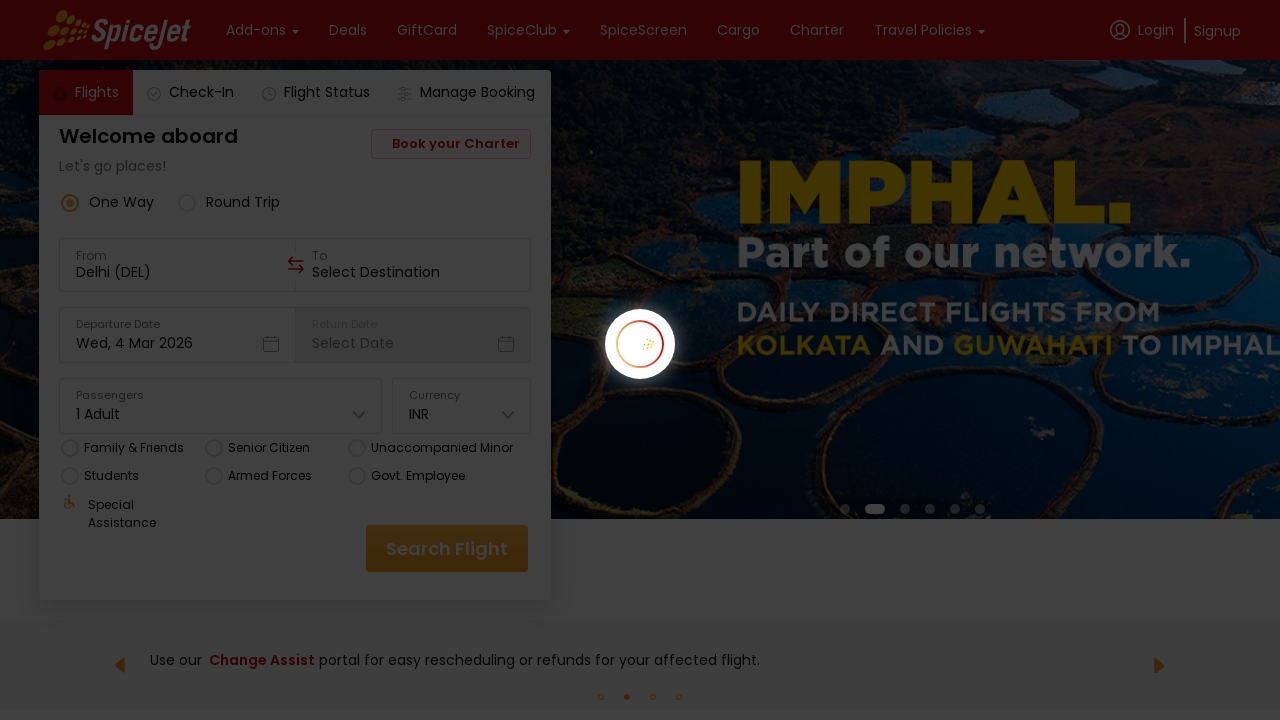

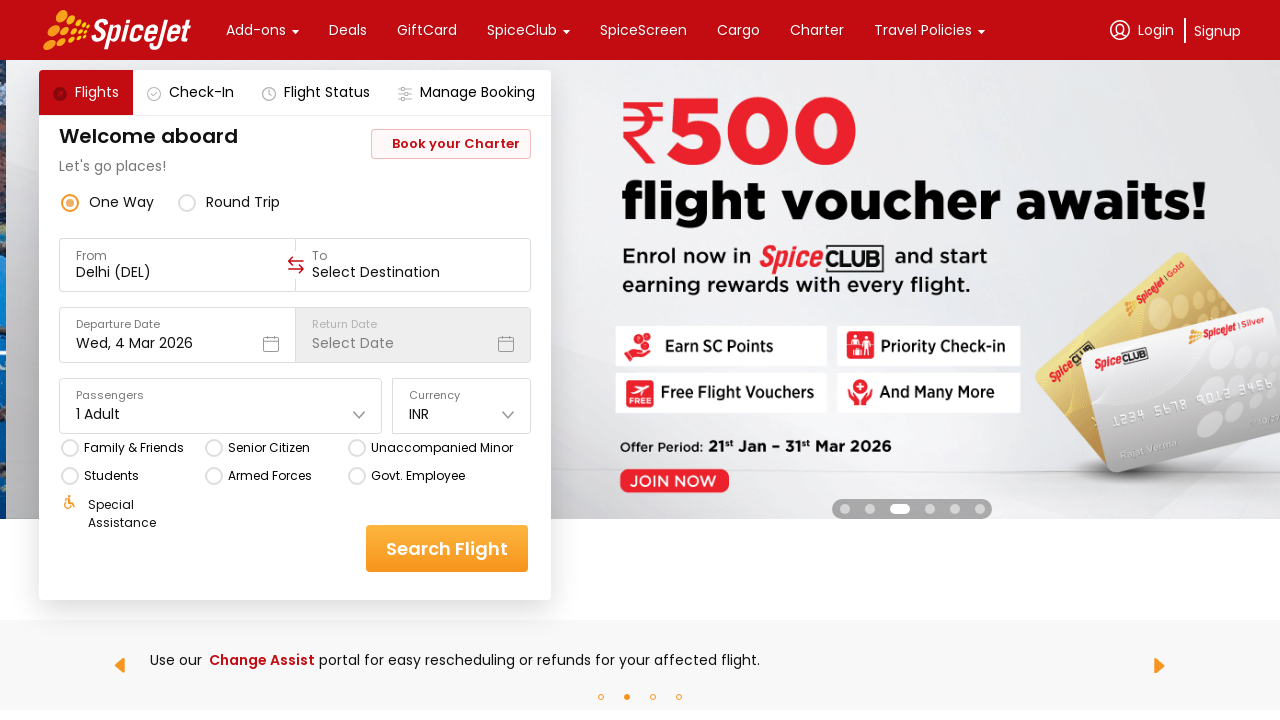